Tests JavaScript confirm alert functionality by clicking a button that triggers a confirm dialog and retrieving the alert text

Starting URL: https://demoqa.com/alerts

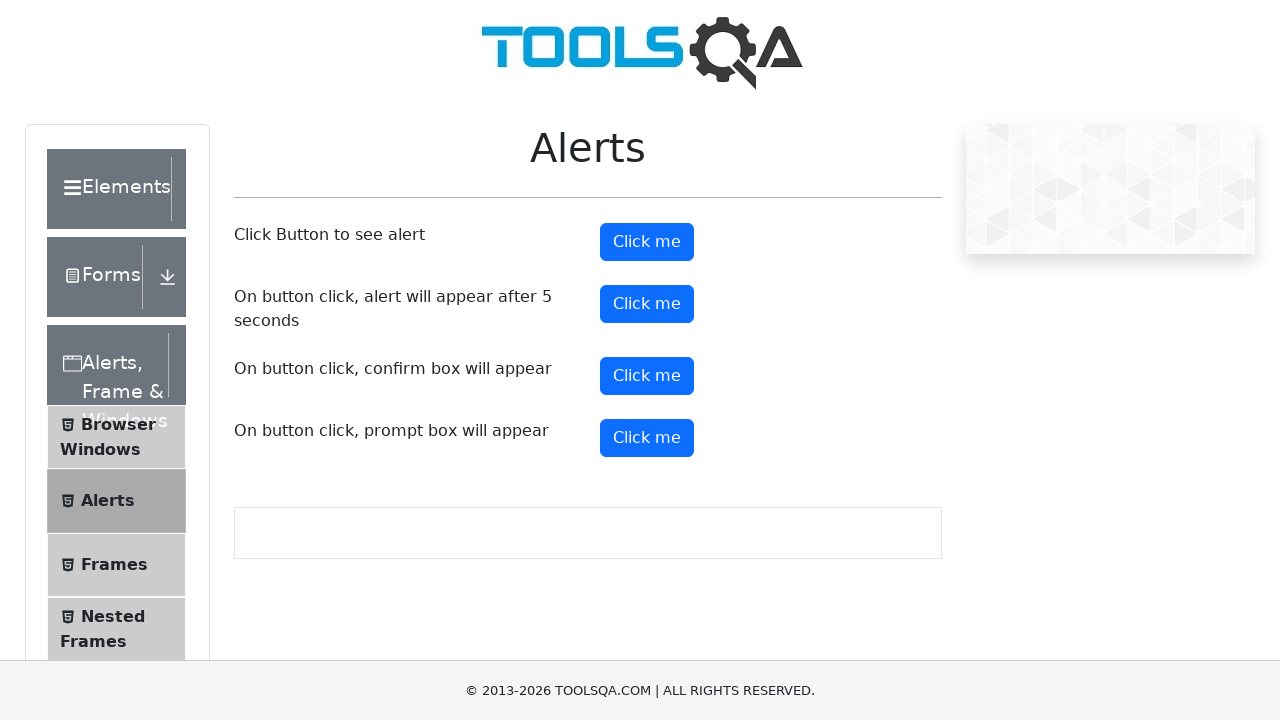

Clicked confirm button to trigger JavaScript alert dialog at (647, 376) on #confirmButton
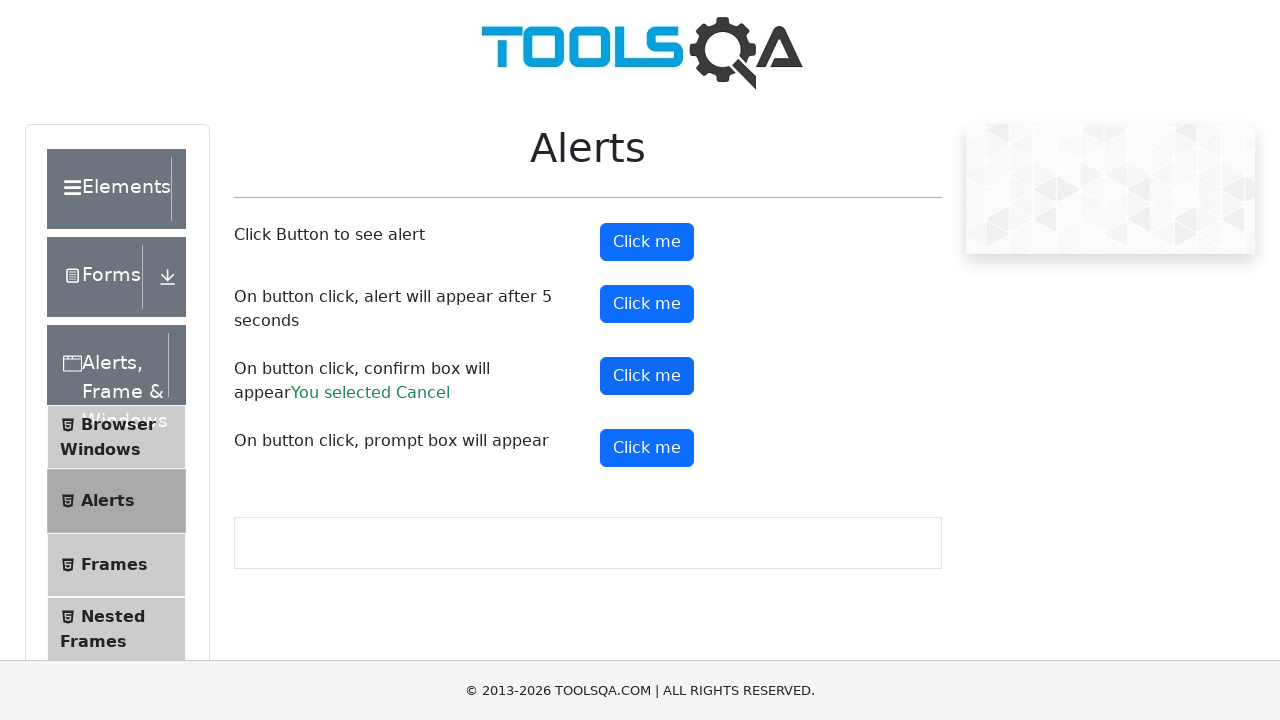

Set up dialog handler to accept confirm dialogs
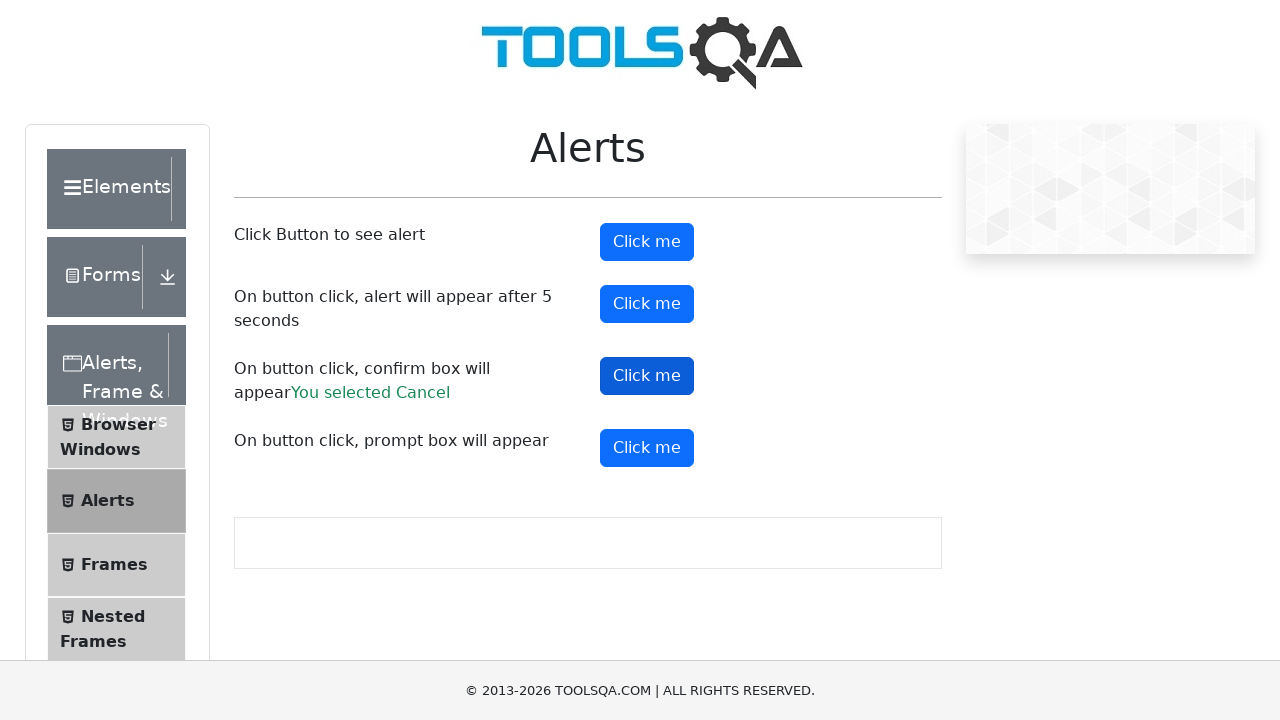

Registered alternative dialog handler that prints message and accepts
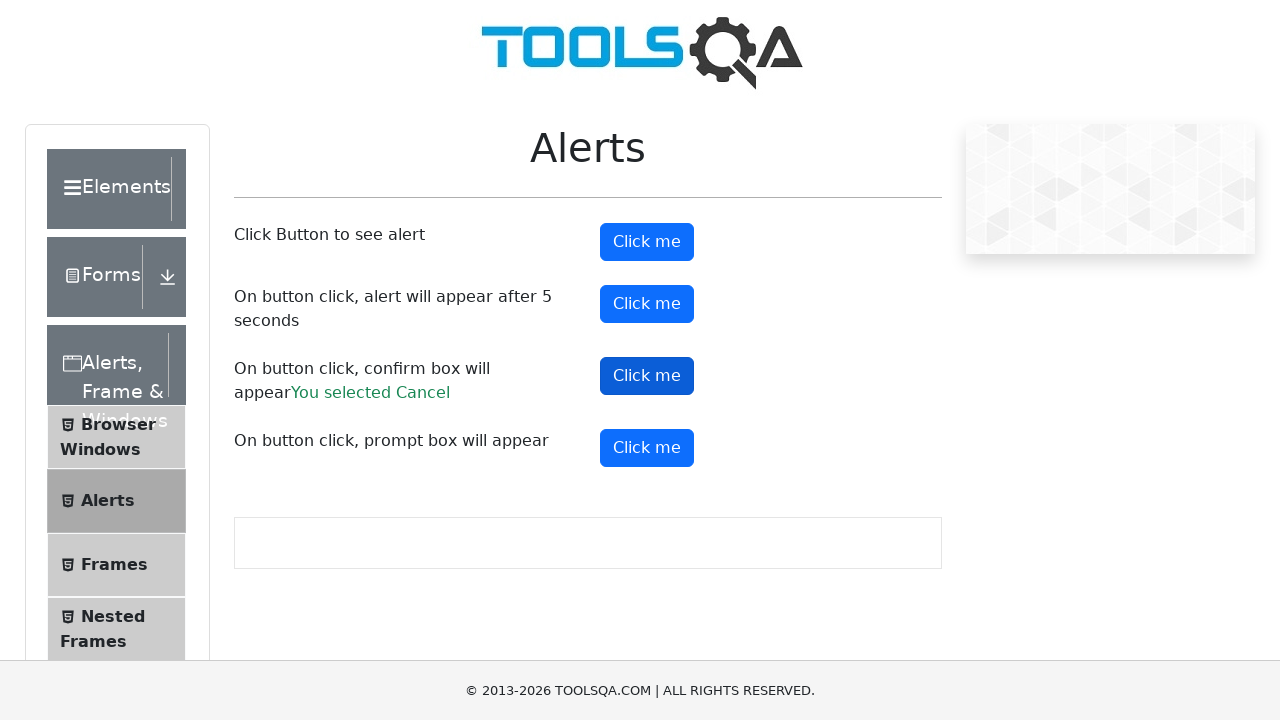

Clicked confirm button again to demonstrate dialog handling at (647, 376) on #confirmButton
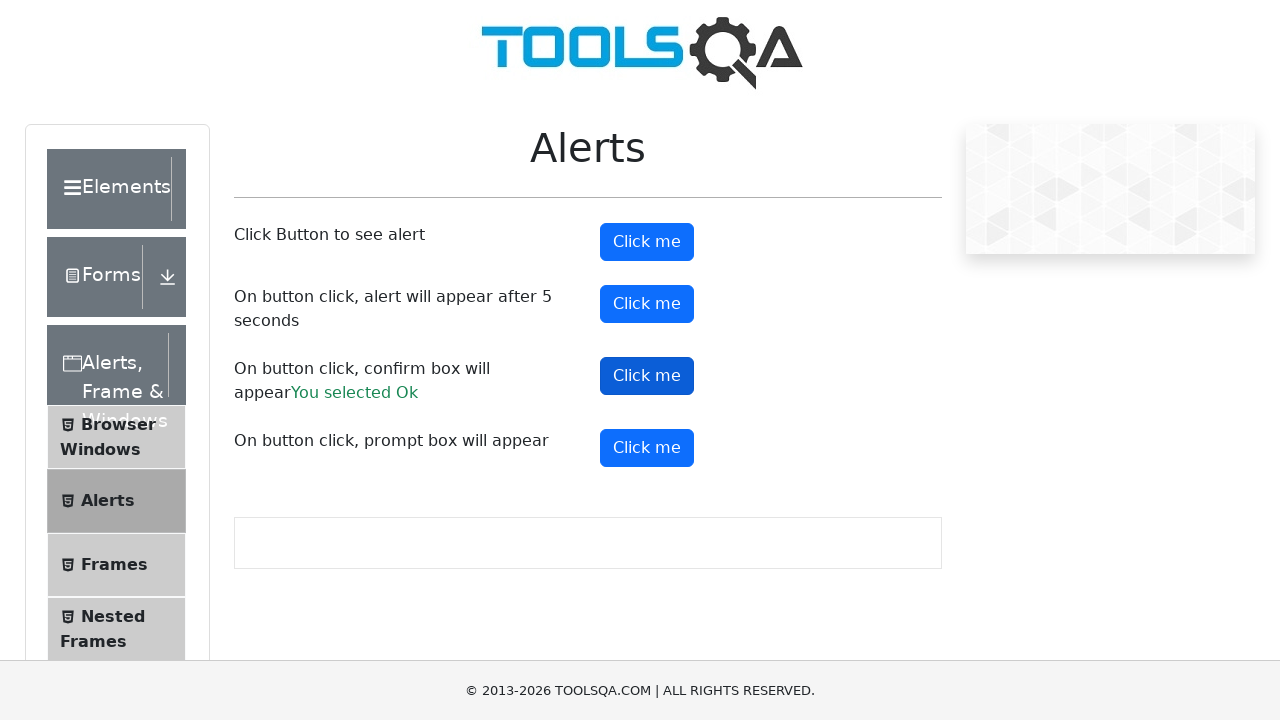

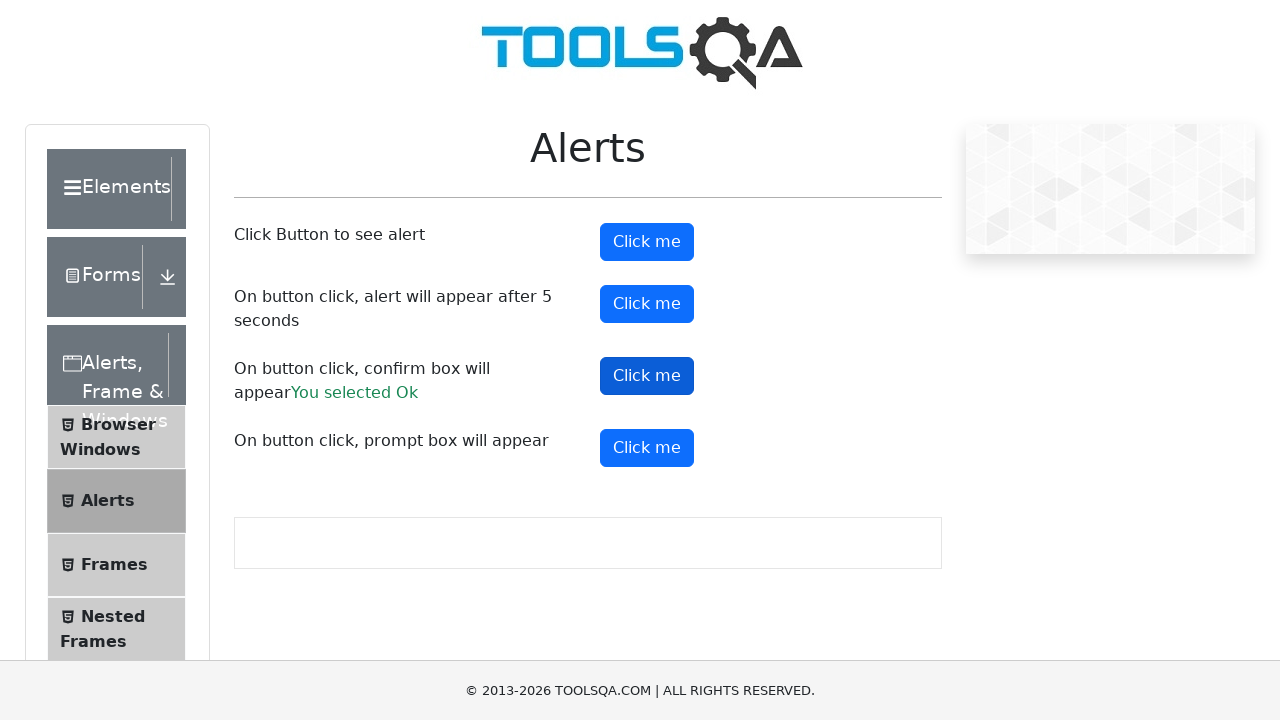